Tests removing the class attribute from the submit button using JavaScript execution.

Starting URL: http://the-internet.herokuapp.com/upload

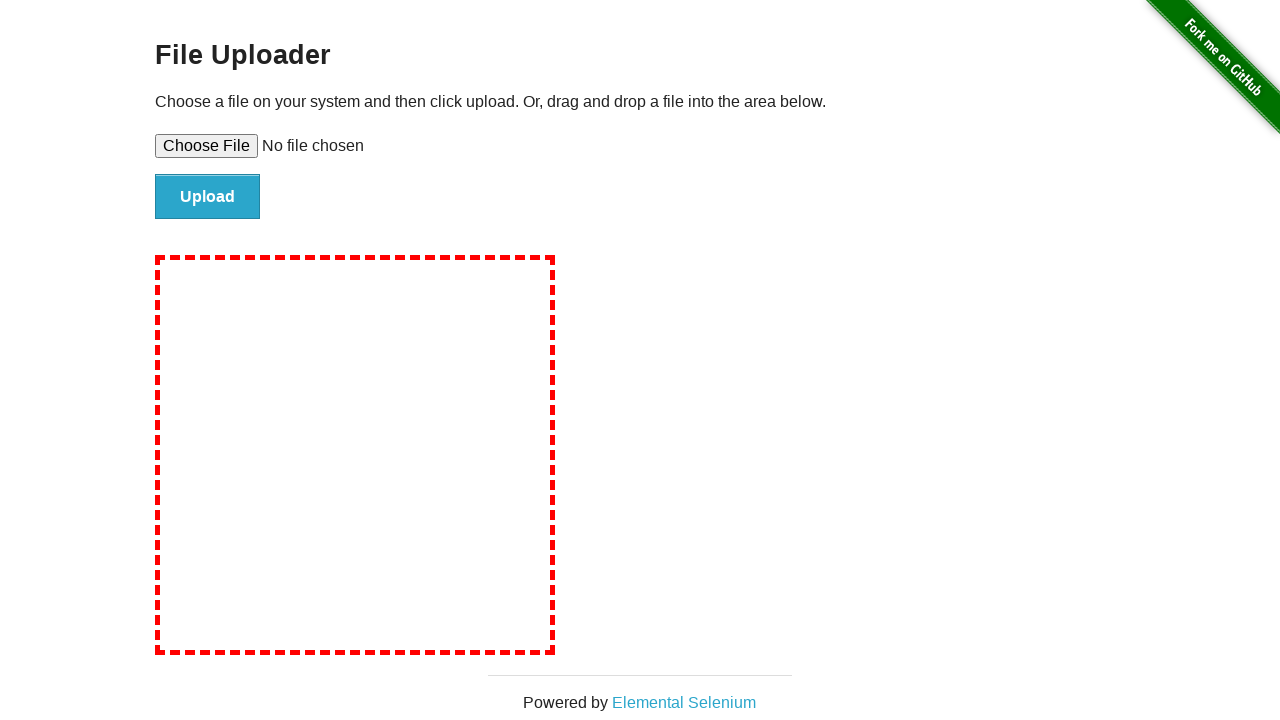

Waited for submit button to be present
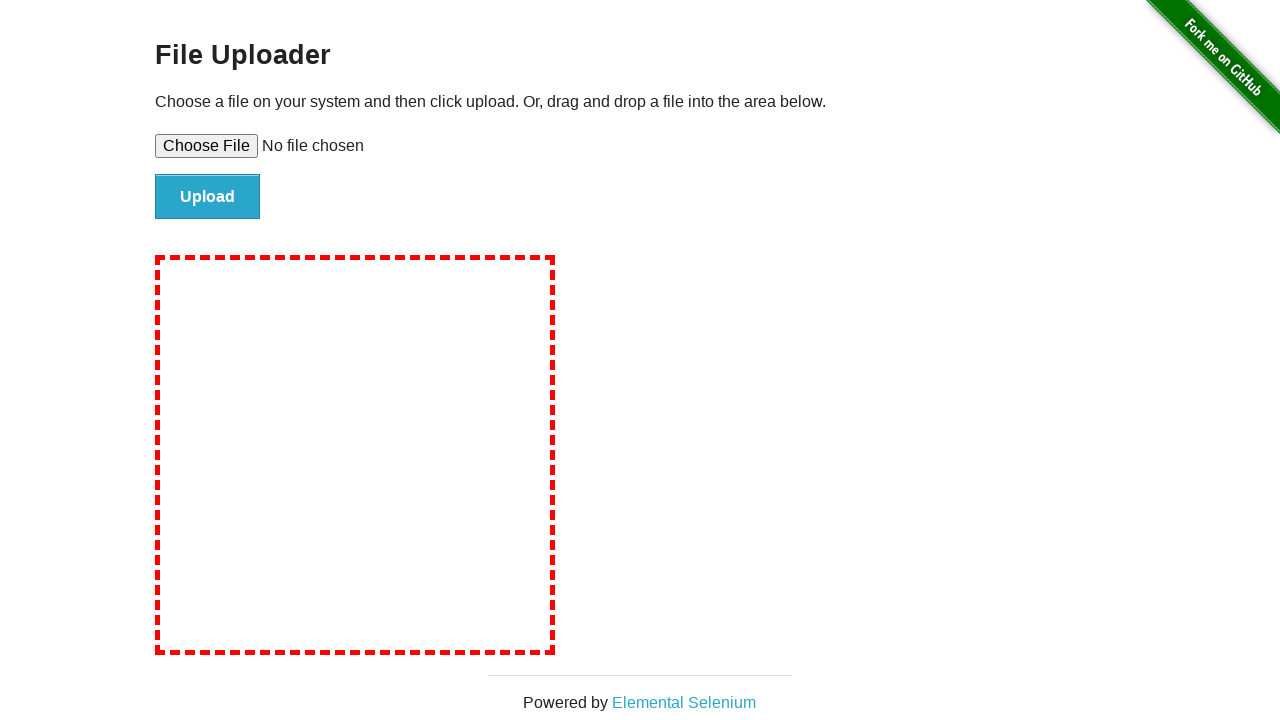

Removed class attribute from submit button using JavaScript
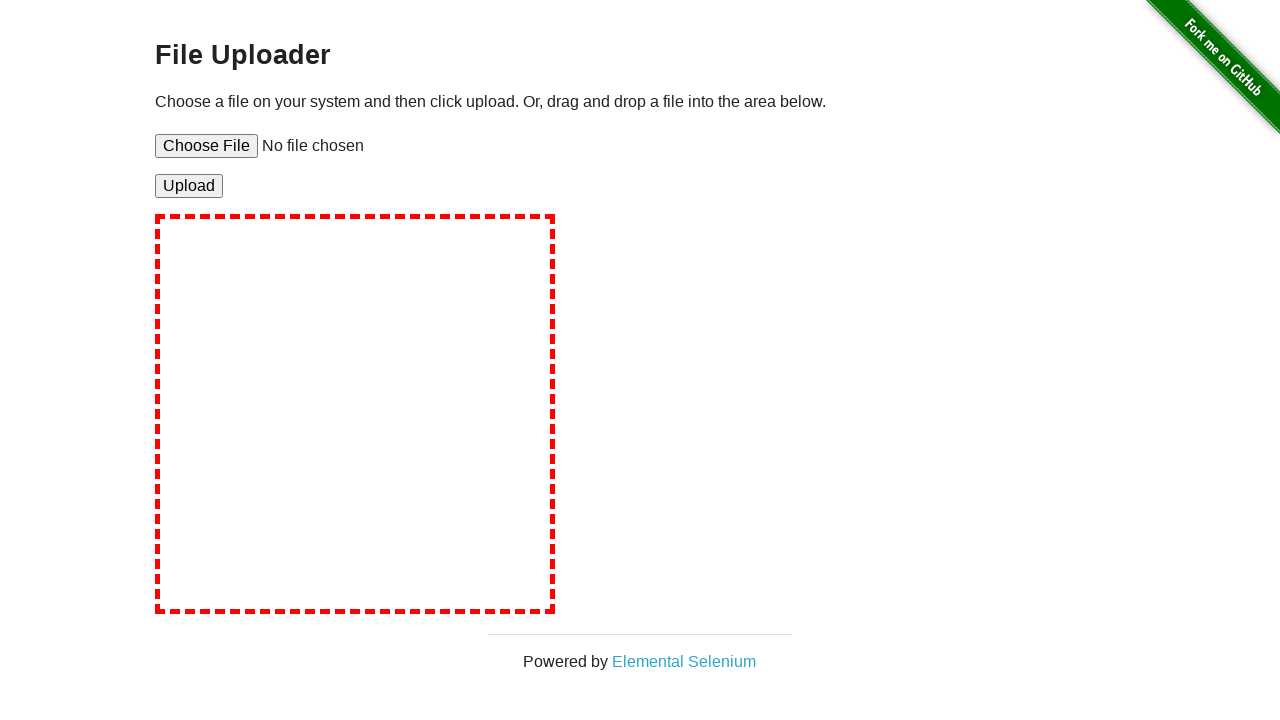

Retrieved class attribute from submit button
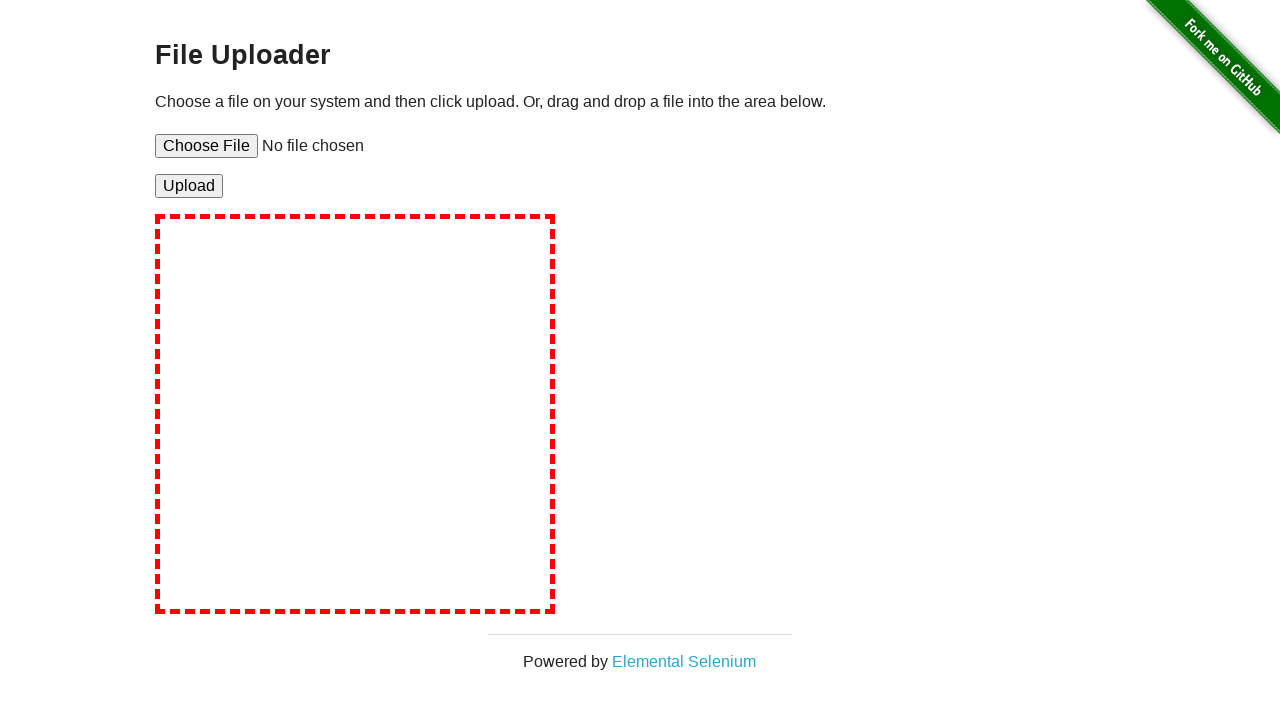

Verified that class attribute was successfully removed from submit button
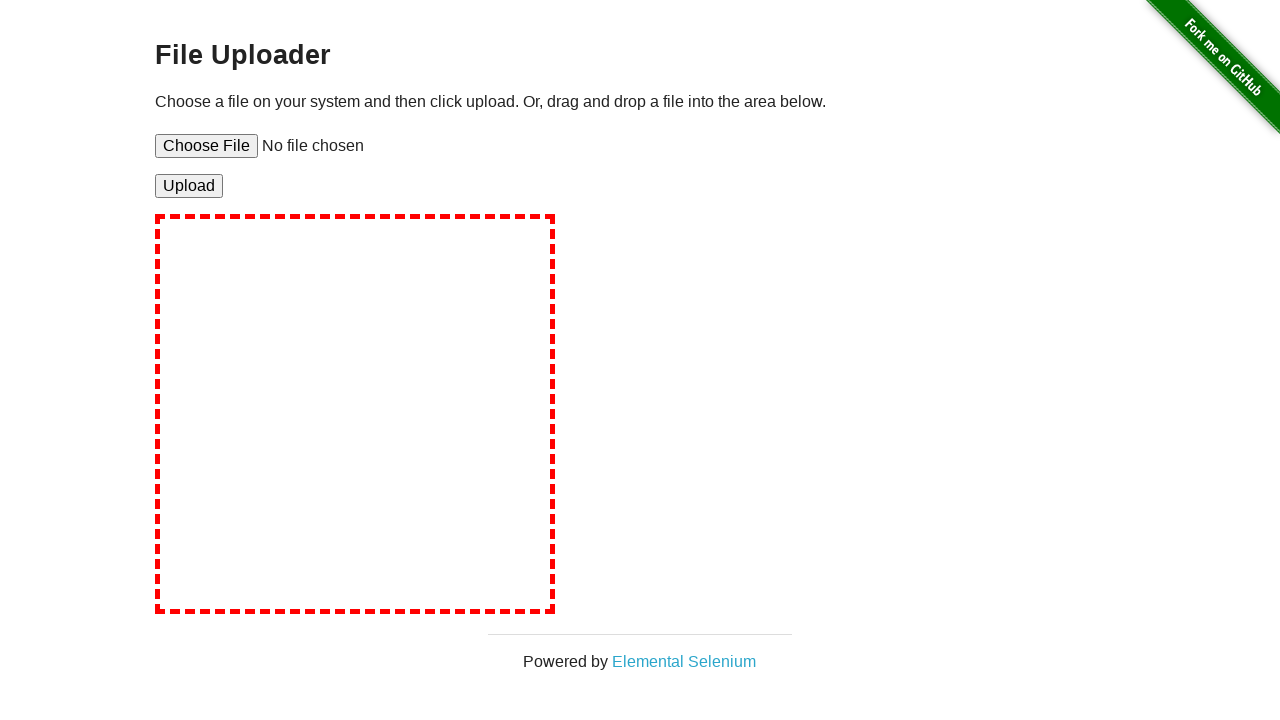

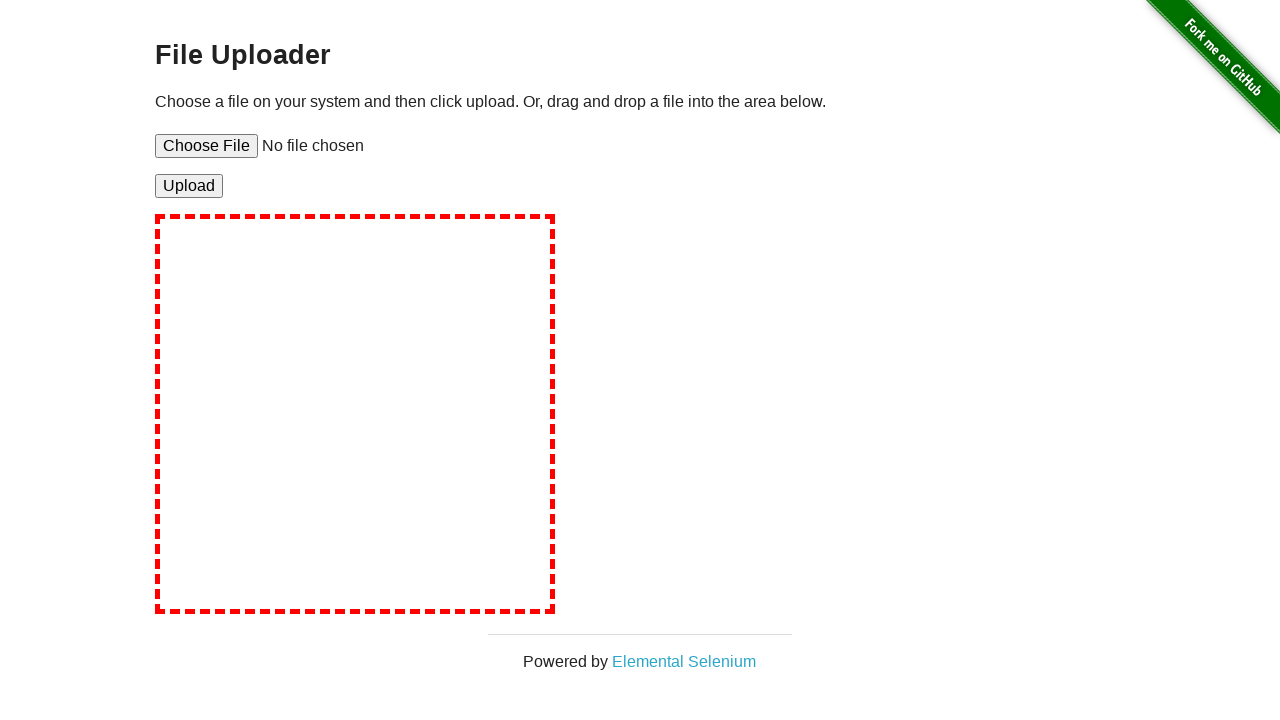